Tests submitting a contact form with missing required fields to verify validation errors are displayed

Starting URL: https://automationintesting.online

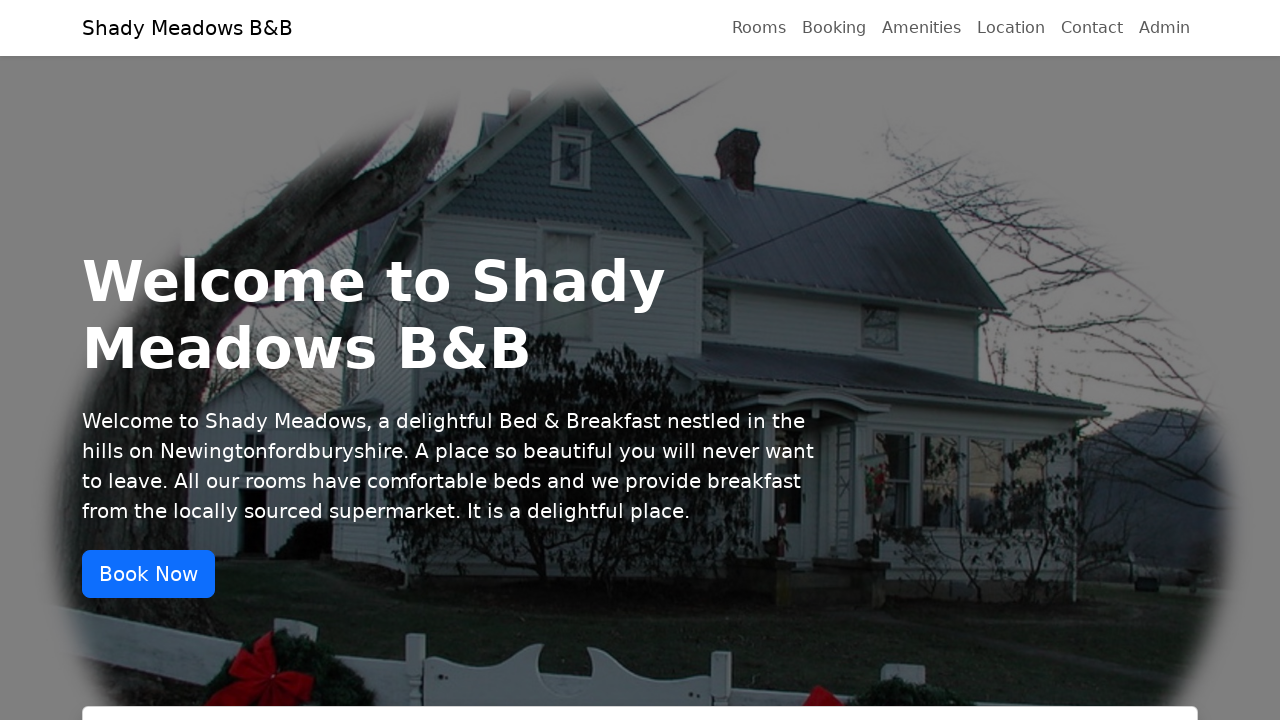

Scrolled contact section into view
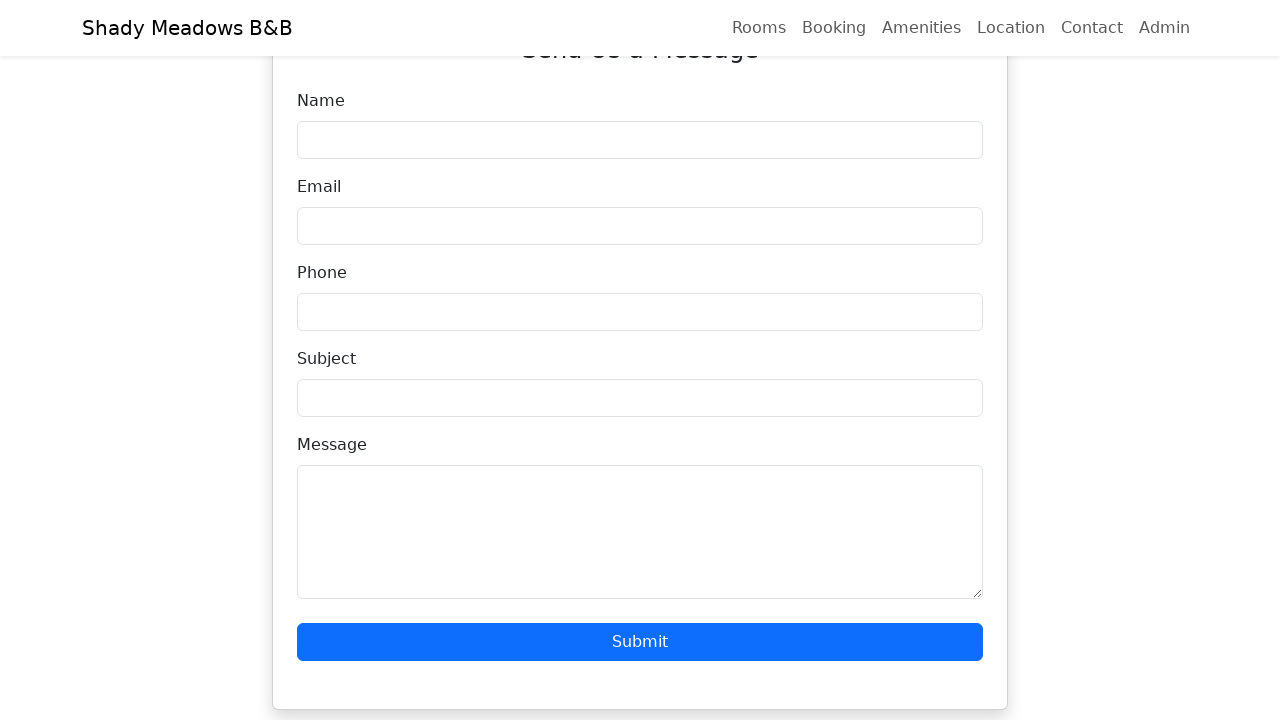

Filled contact name field with 'Jane Doe' on input[data-testid='ContactName']
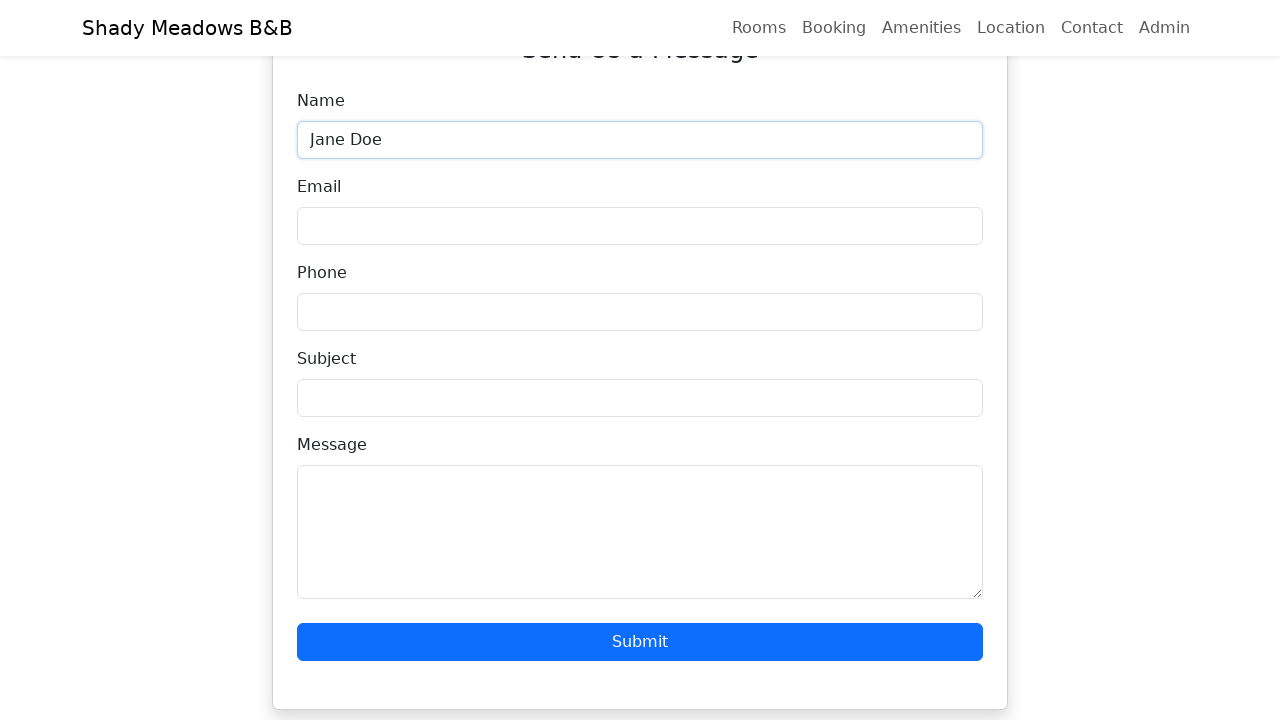

Filled contact email field with 'jane.doe@example.com' on input[data-testid='ContactEmail']
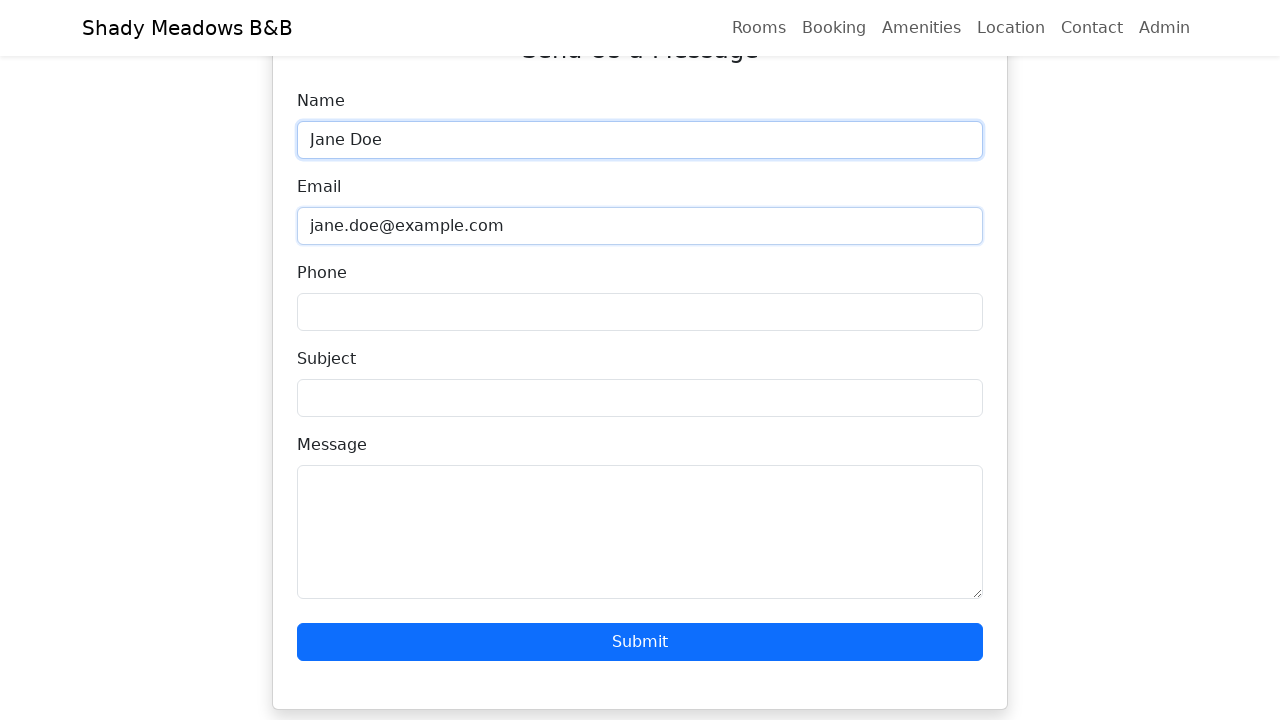

Clicked Submit button with missing required fields at (640, 642) on button.btn-primary:has-text('Submit')
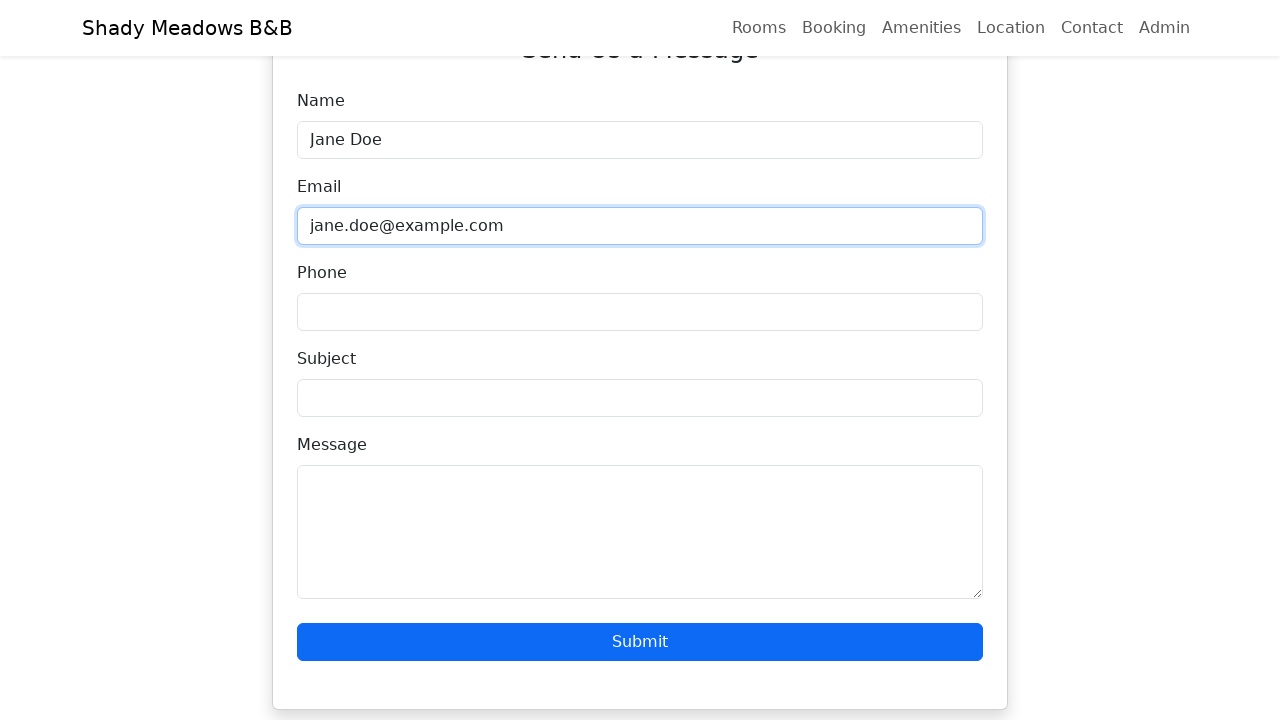

Validation error messages appeared on the form
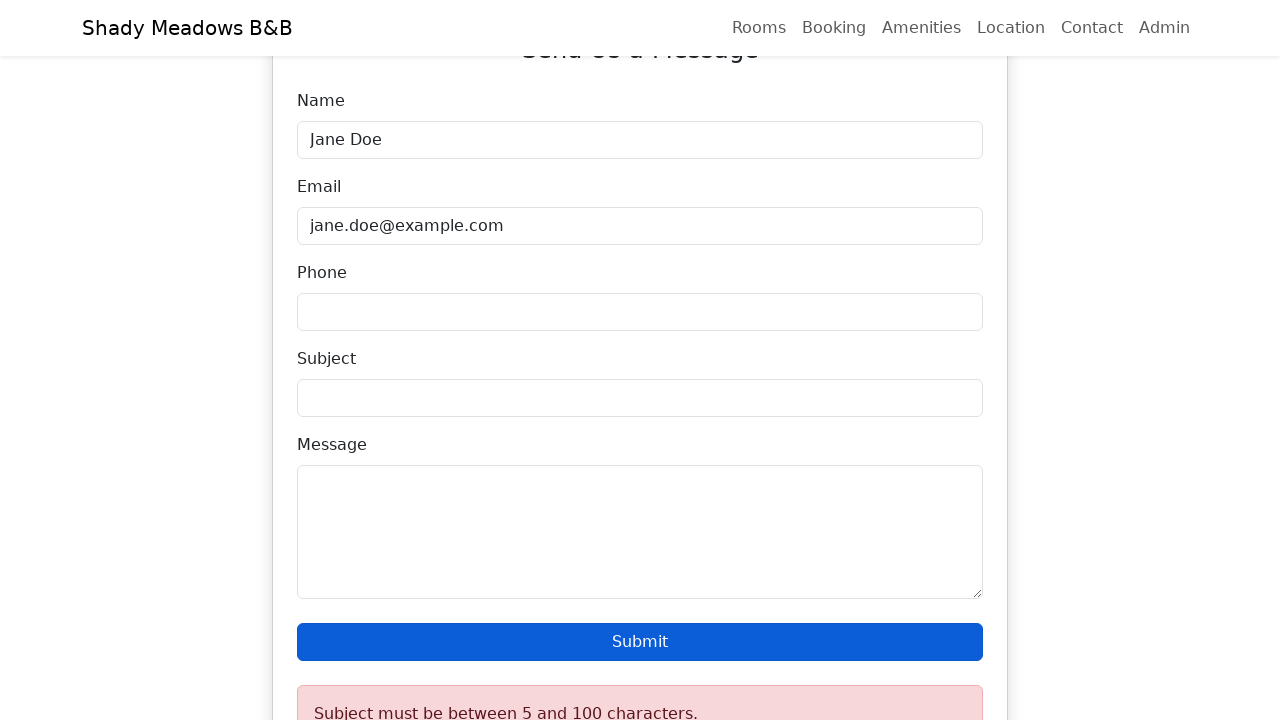

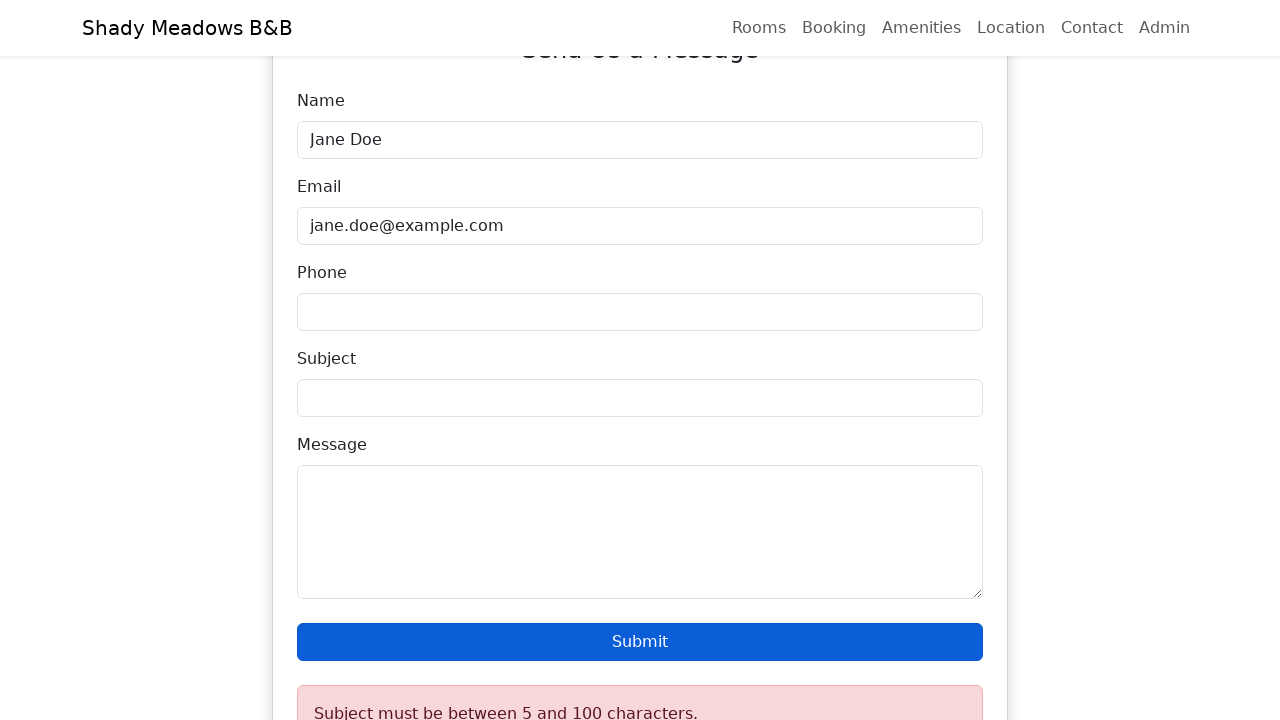